Tests the sample application form by filling out the first name field and submitting the form

Starting URL: https://ultimateqa.com/sample-application-lifecycle-sprint-1/

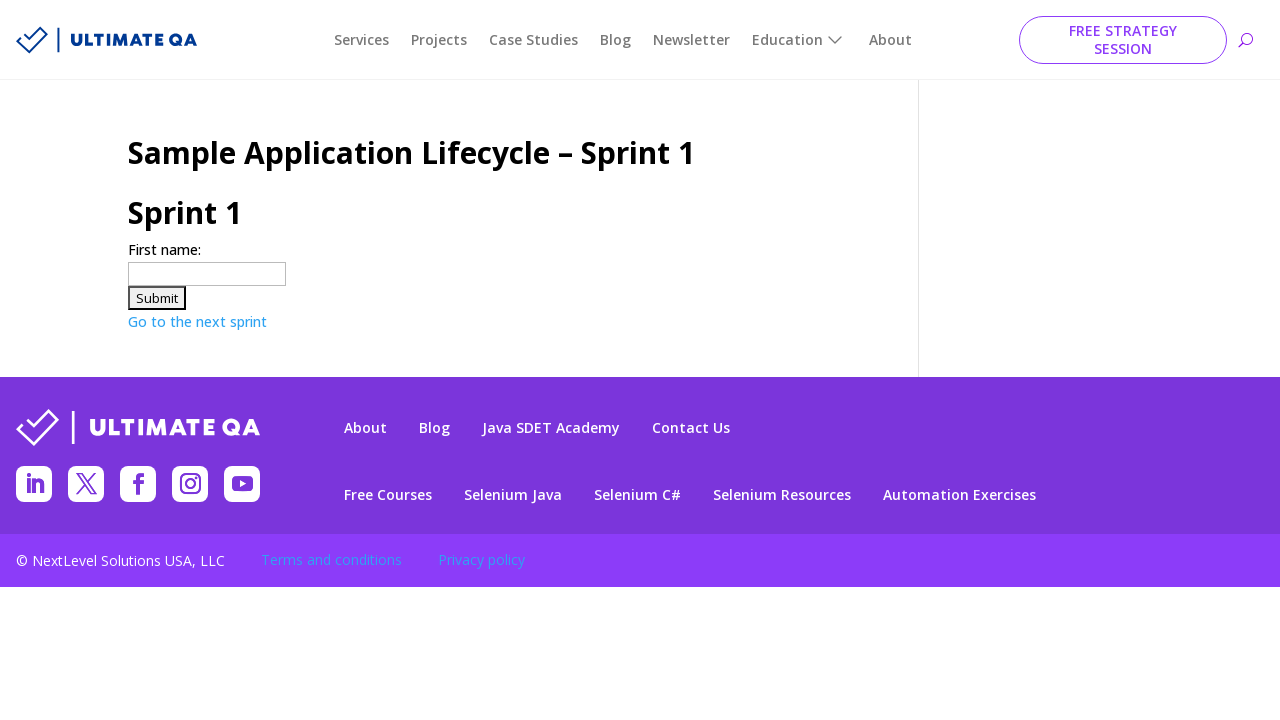

Filled first name field with 'Jennifer' on input[name='firstname']
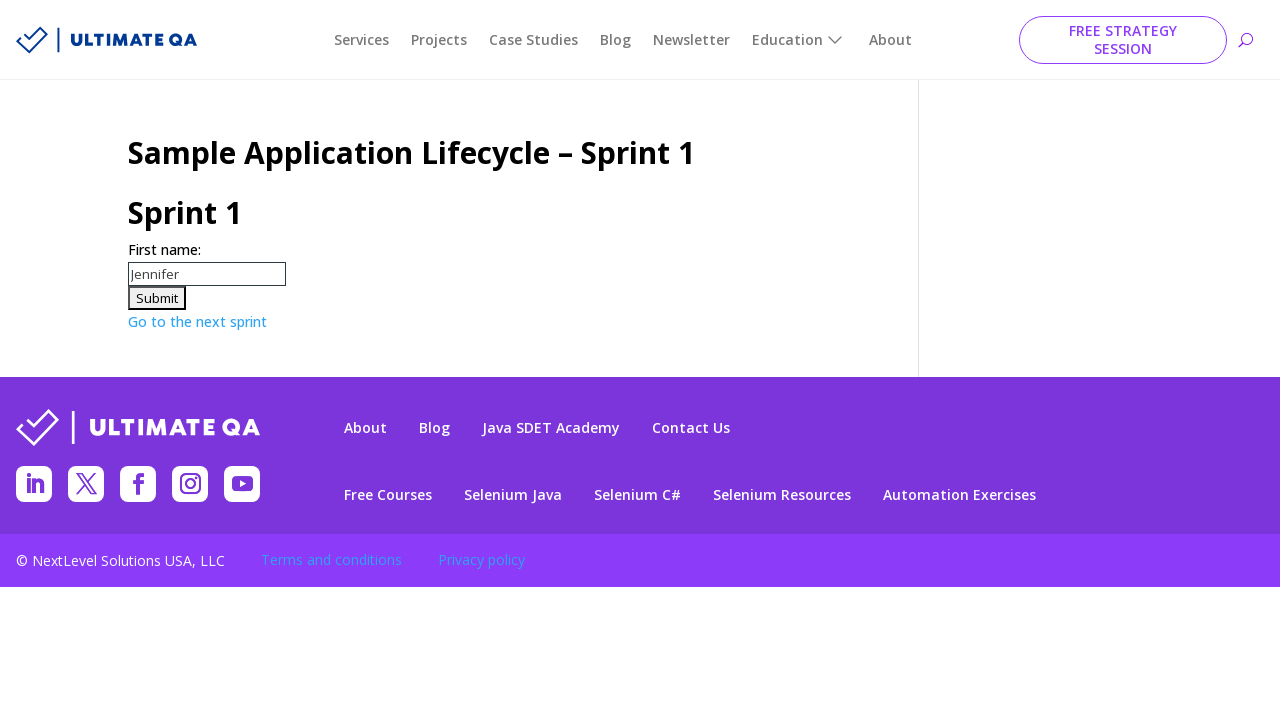

Clicked submit button to submit the form at (157, 298) on #submitForm
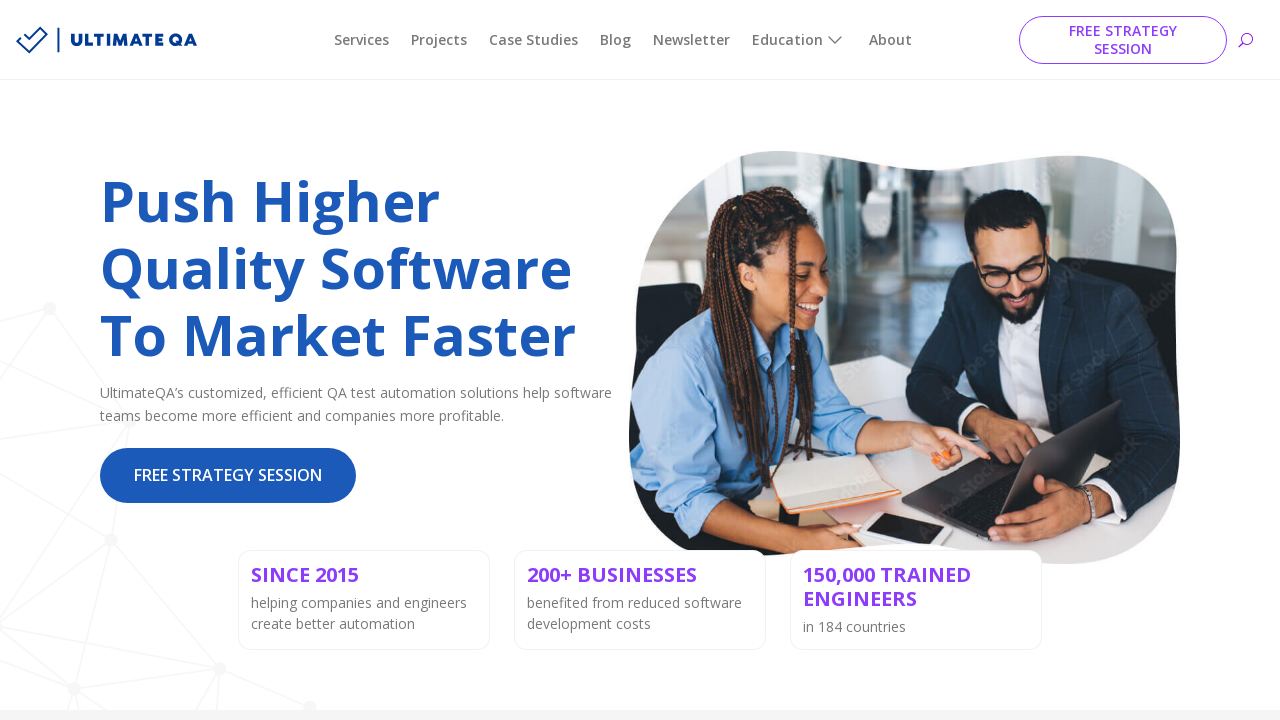

Form submission completed and page loaded
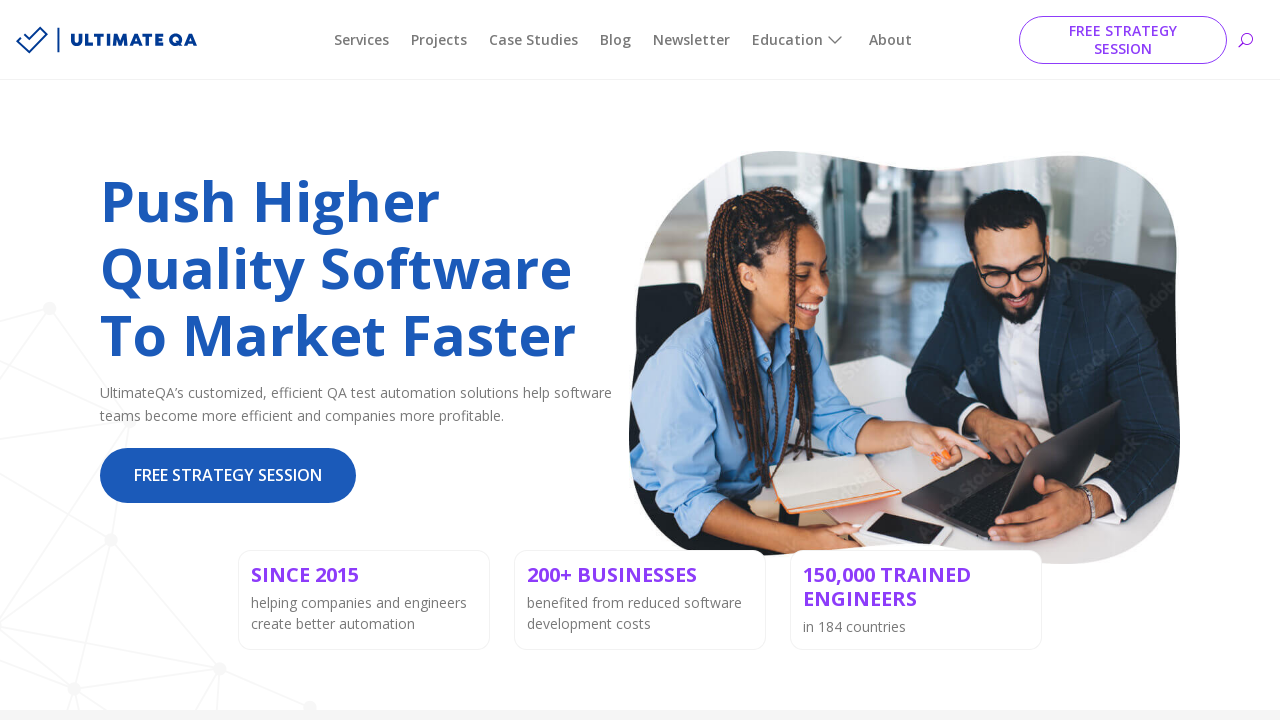

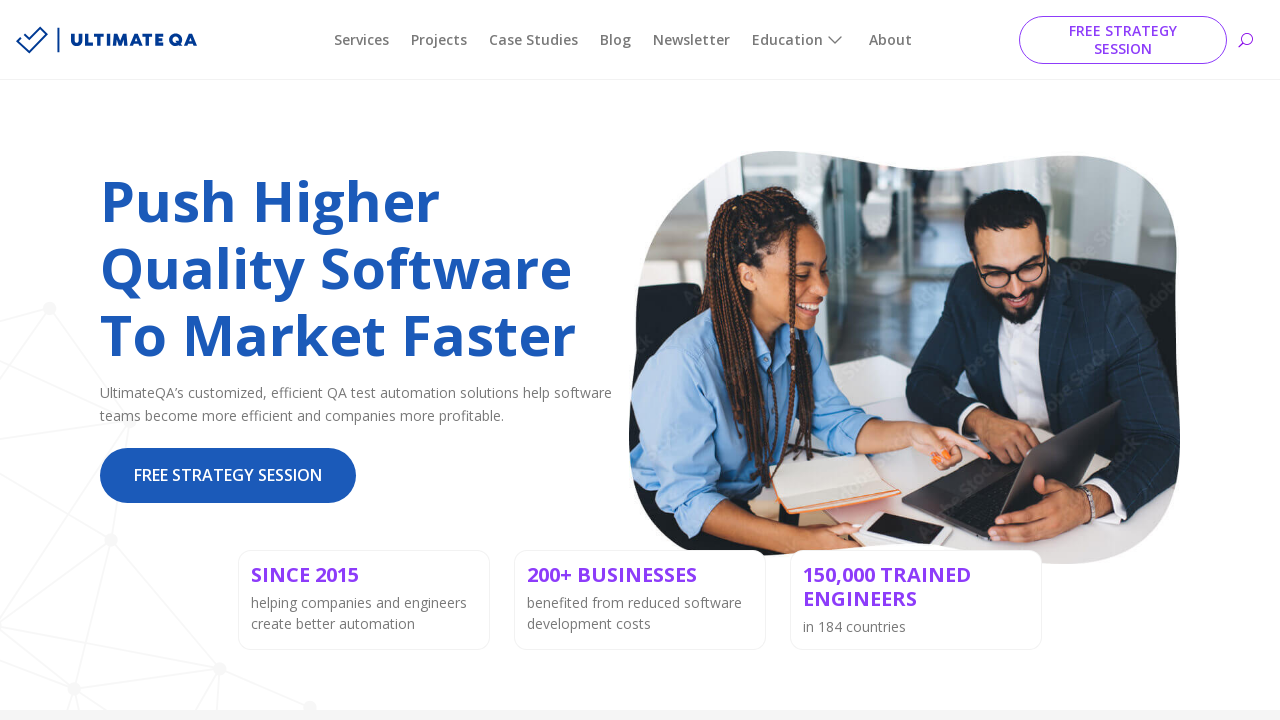